Tests radio button functionality by clicking different radio button options and verifying the selection results are displayed correctly

Starting URL: https://demoqa.com/radio-button

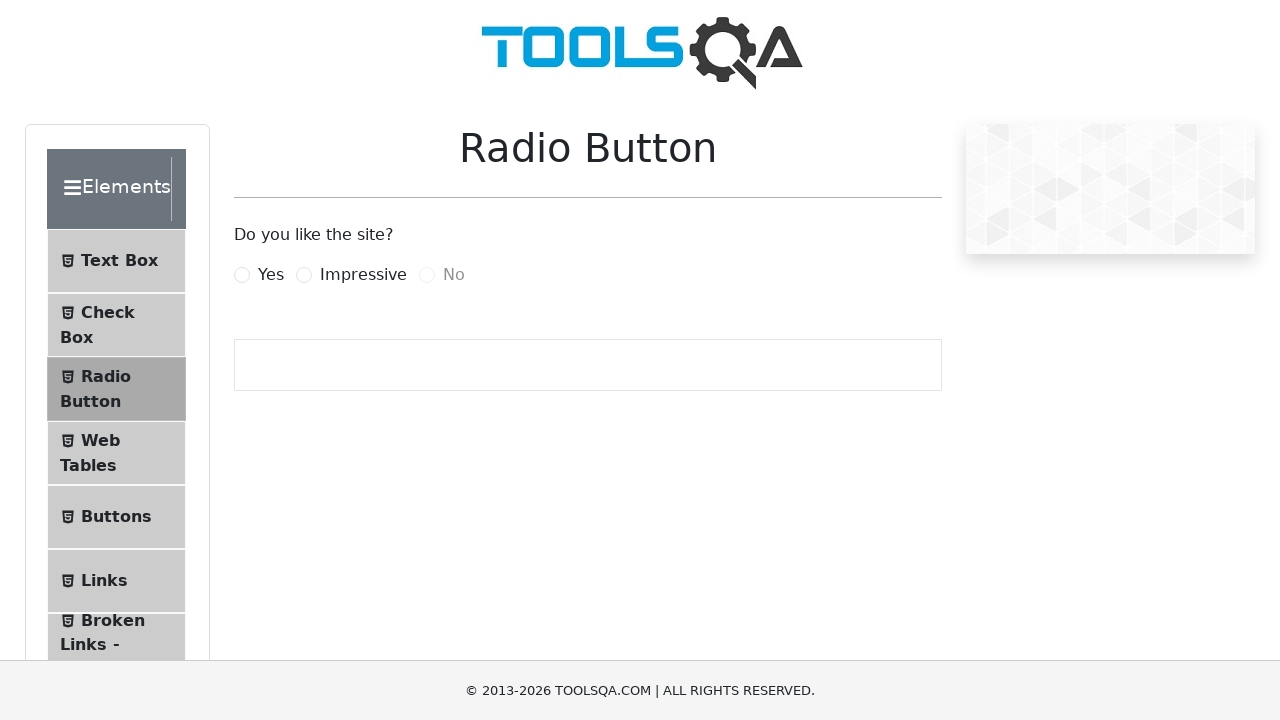

Clicked the 'Yes' radio button at (271, 275) on label[for='yesRadio']
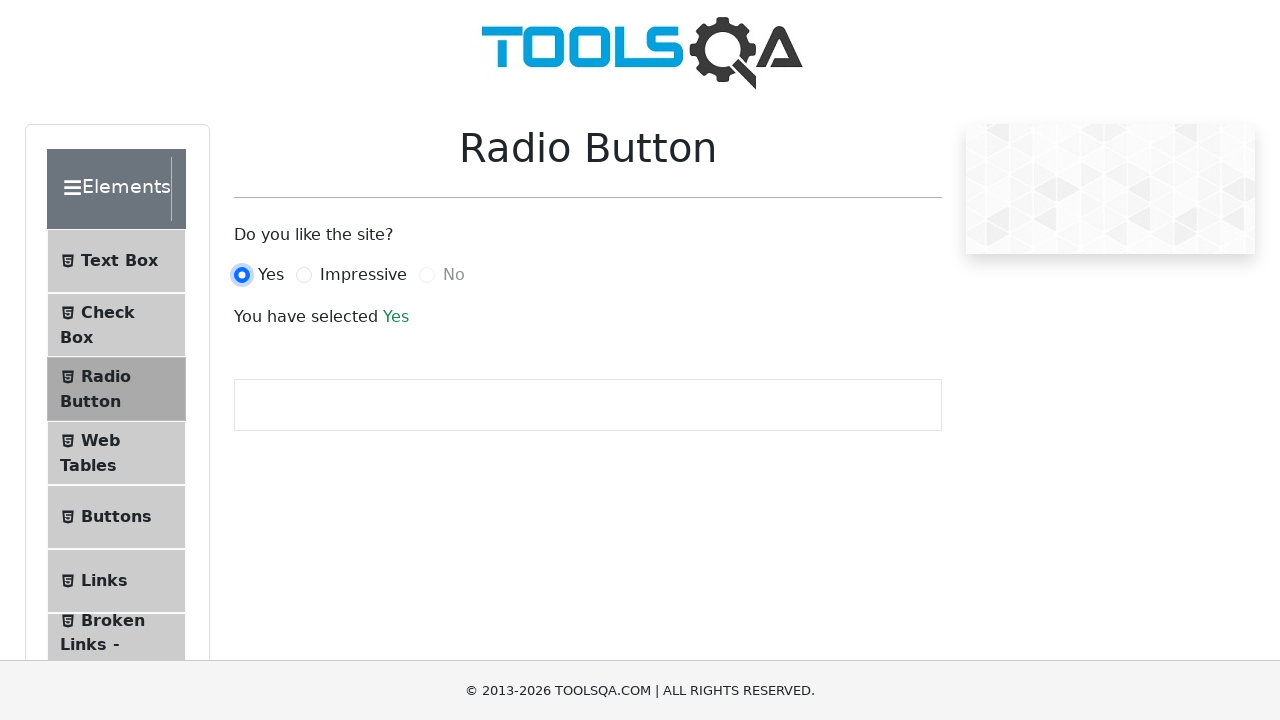

Verified 'You have selected Yes' result text appeared
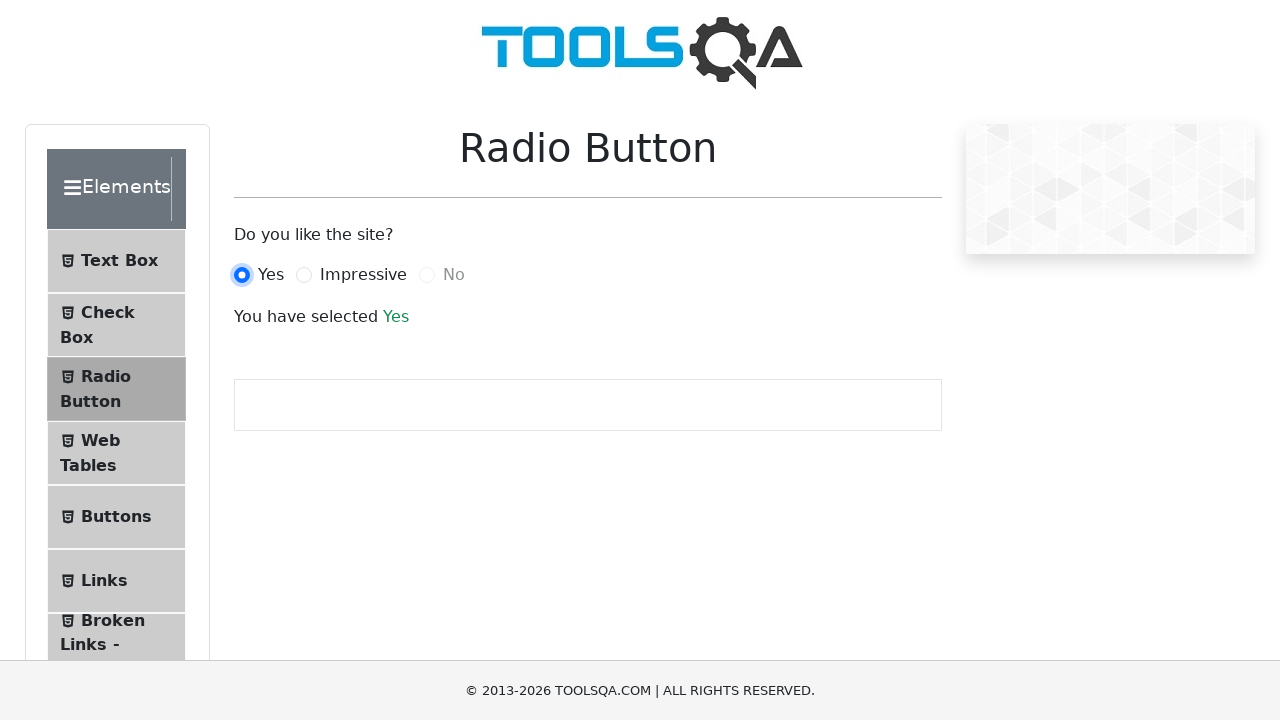

Clicked the 'Impressive' radio button at (363, 275) on label[for='impressiveRadio']
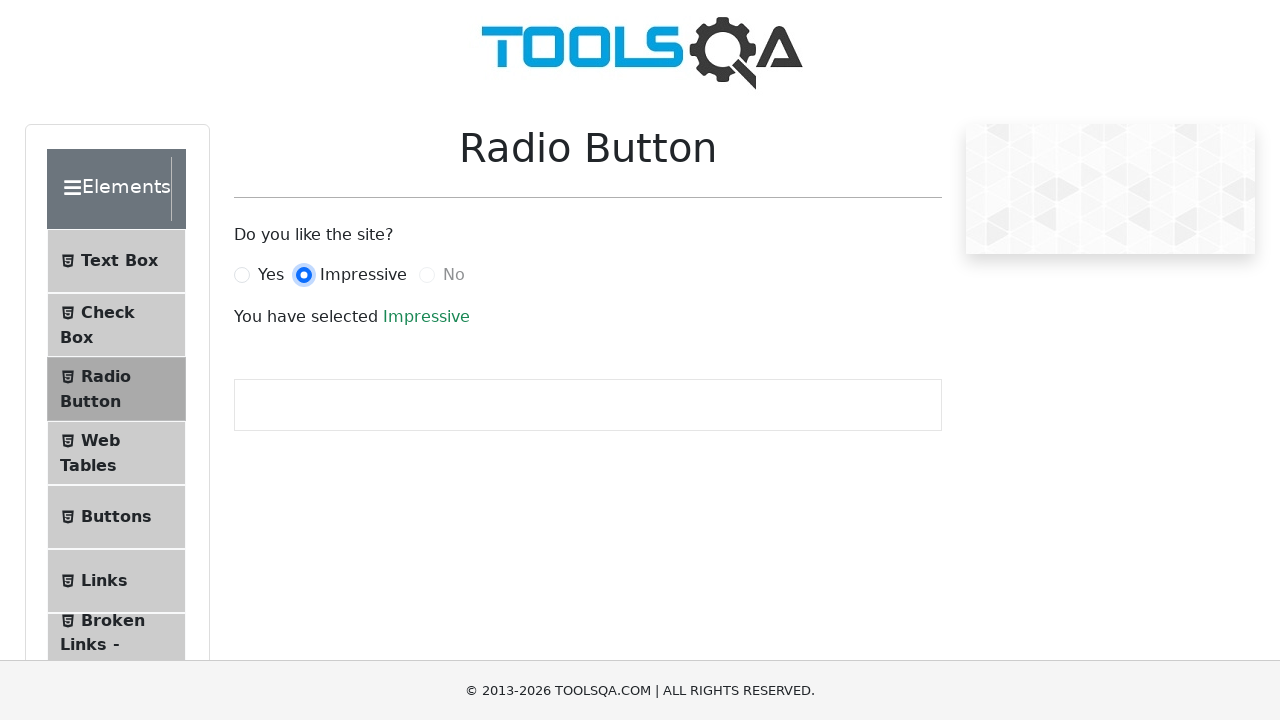

Verified result text updated to 'You have selected Impressive'
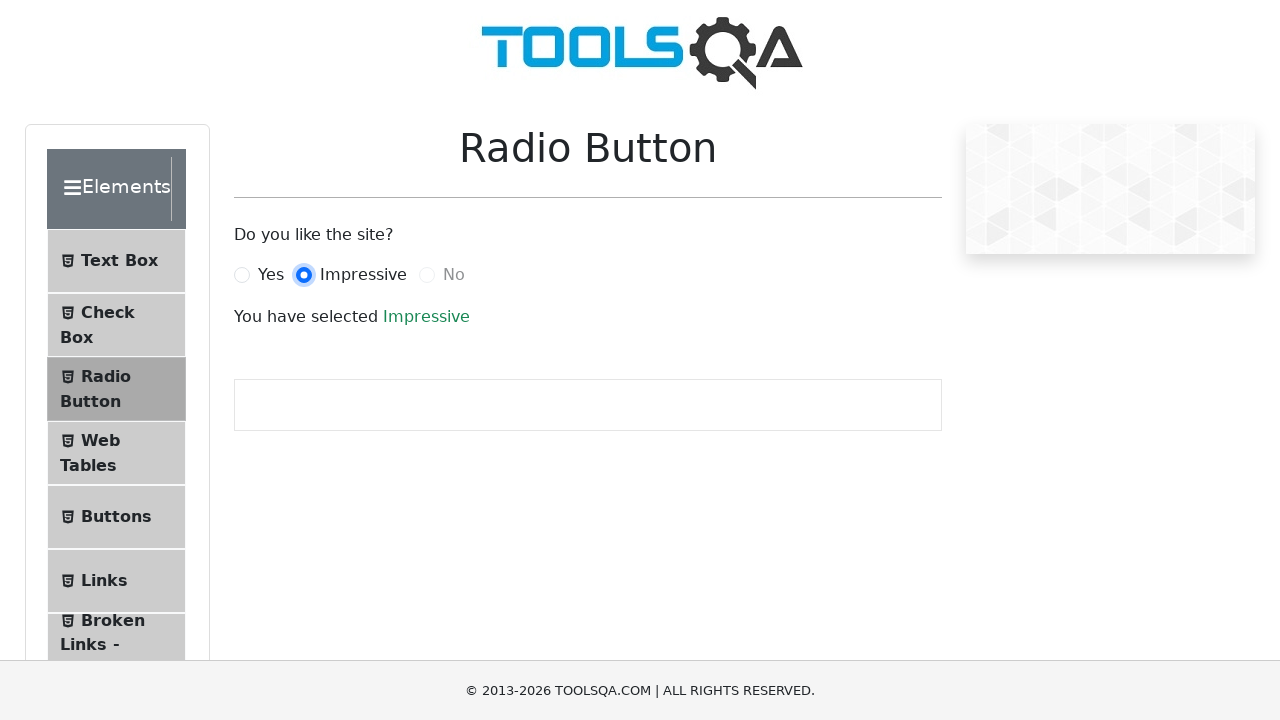

Verified question text 'Do you like the site?' is visible
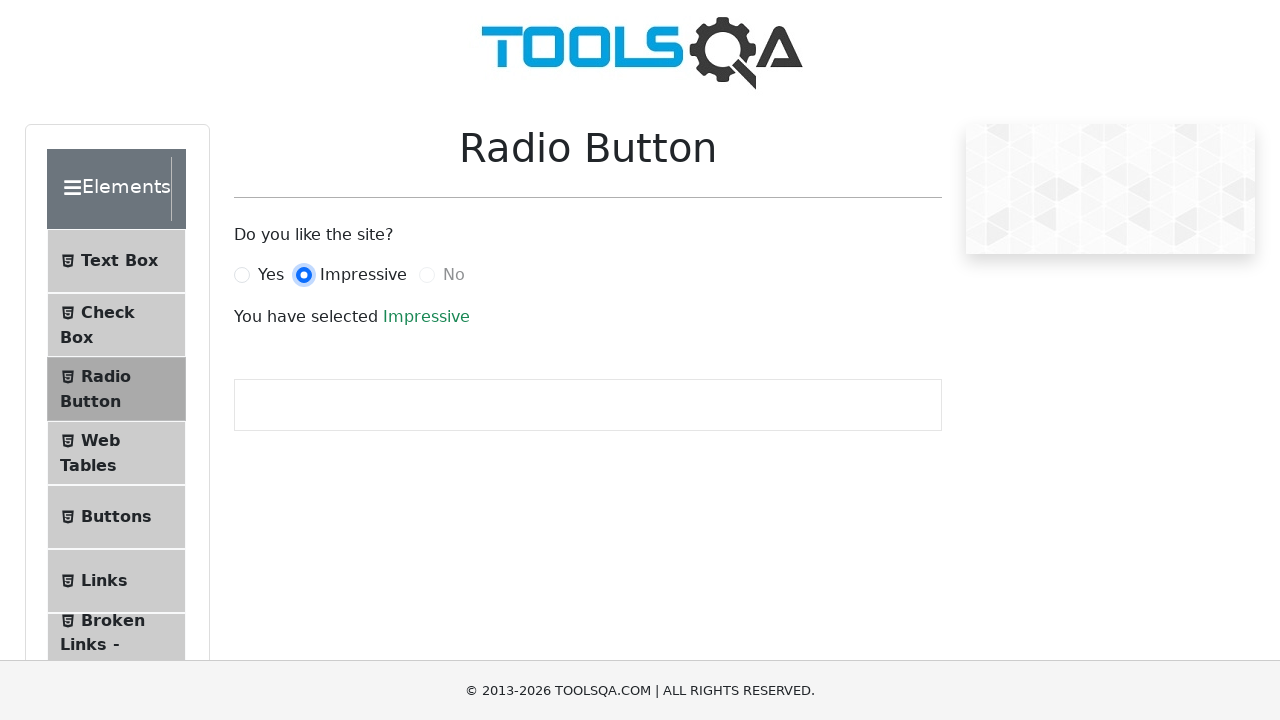

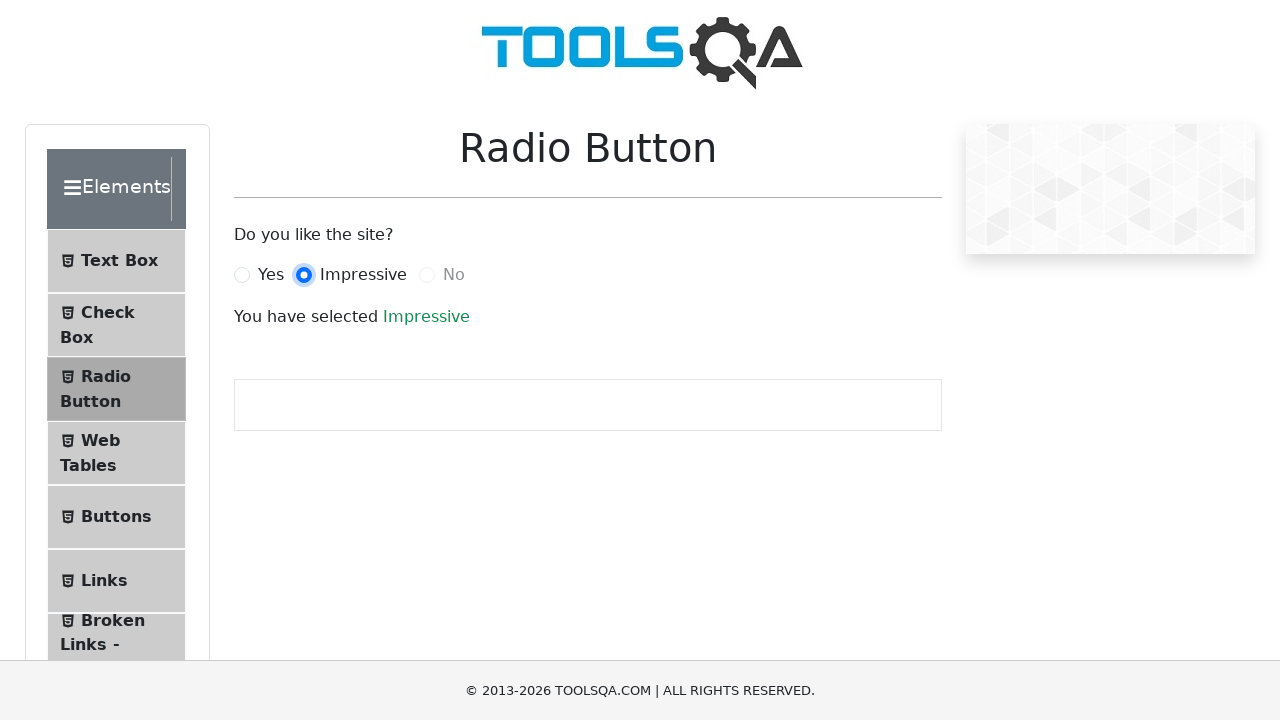